Tests registration form by filling required fields (first name, last name, email) and submitting the form

Starting URL: http://suninjuly.github.io/registration1.html

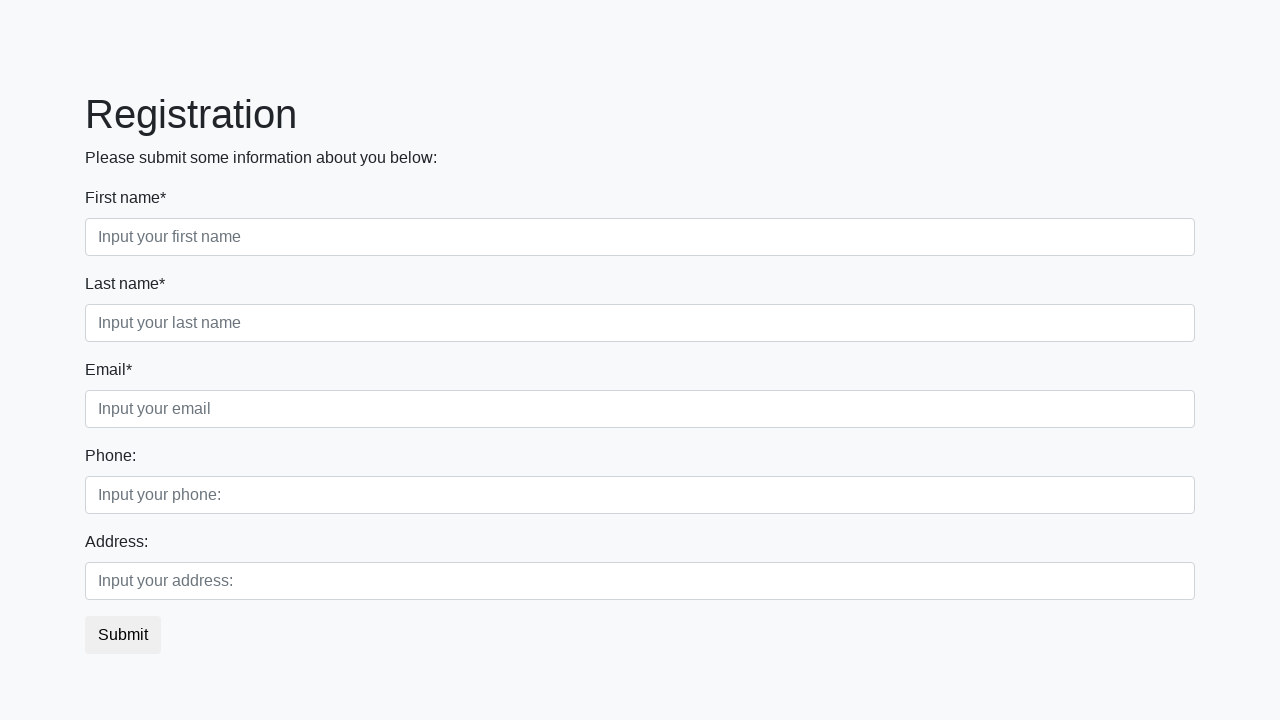

Filled first name field with 'Ivan' on div.form-group.first_class input[required]
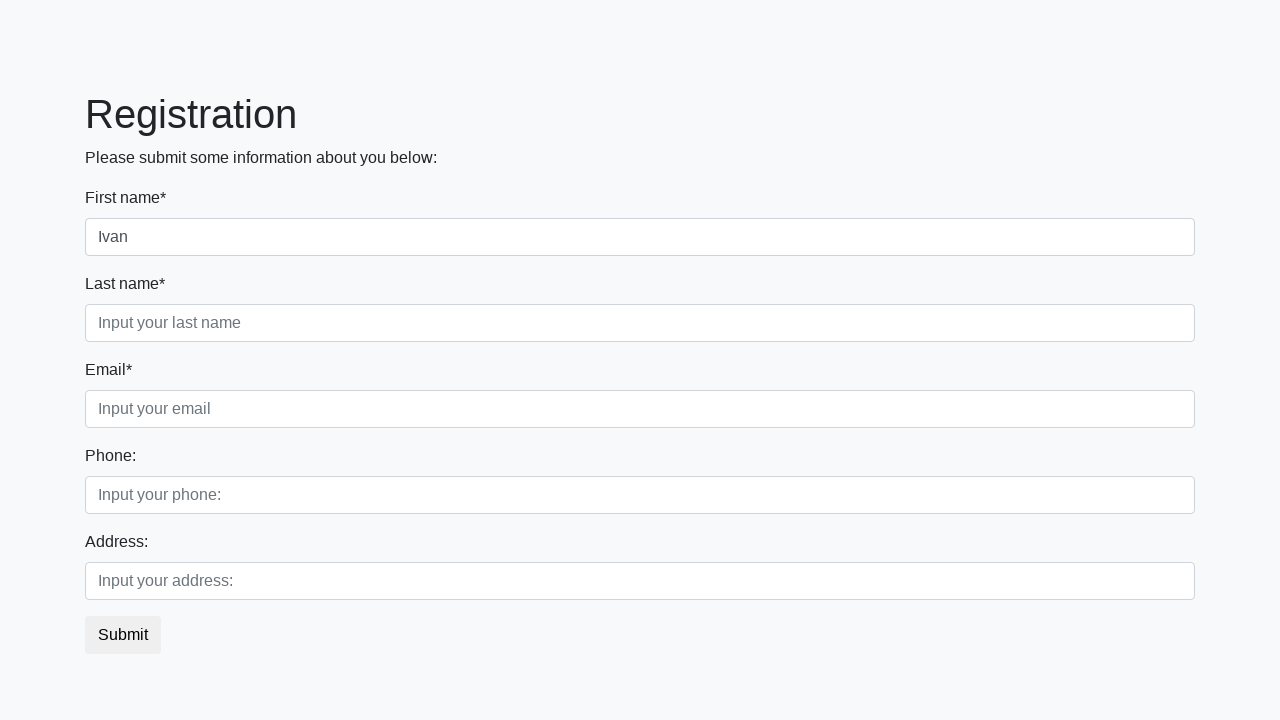

Filled last name field with 'Petrov' on div.form-group.second_class input[required]
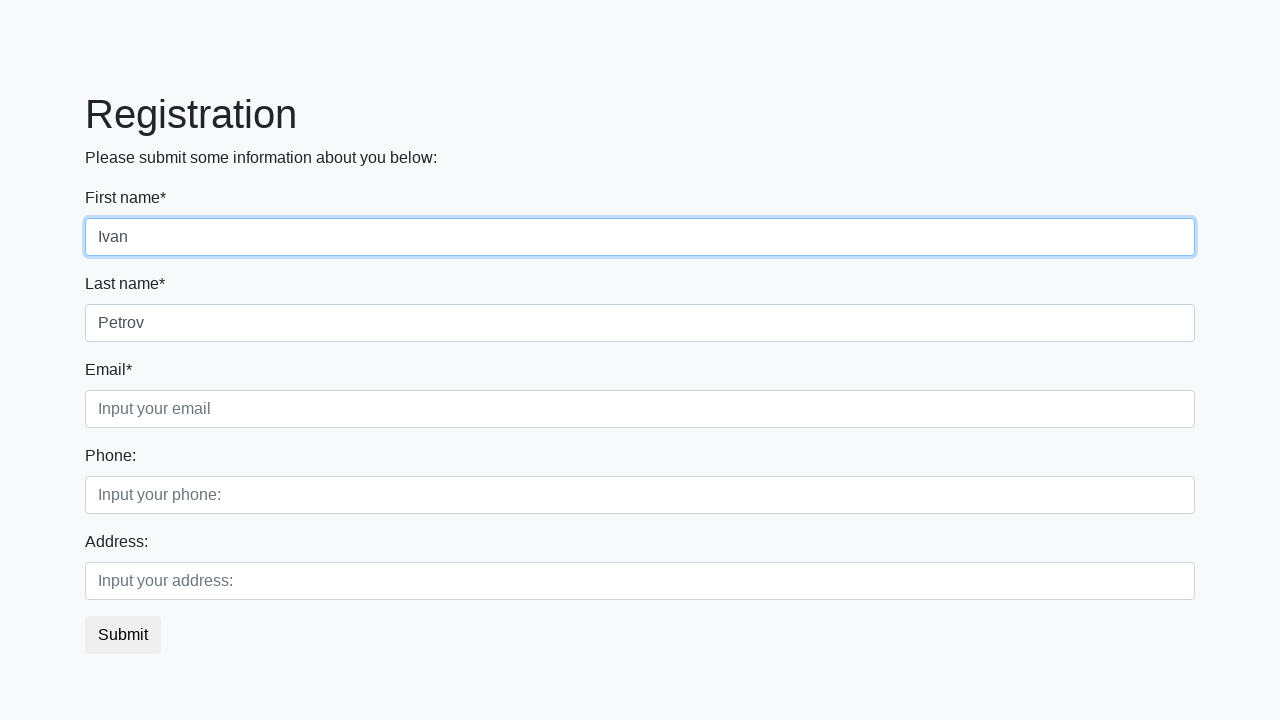

Filled email field with 'yulya@mail.ru' on div.form-group.third_class input[required]
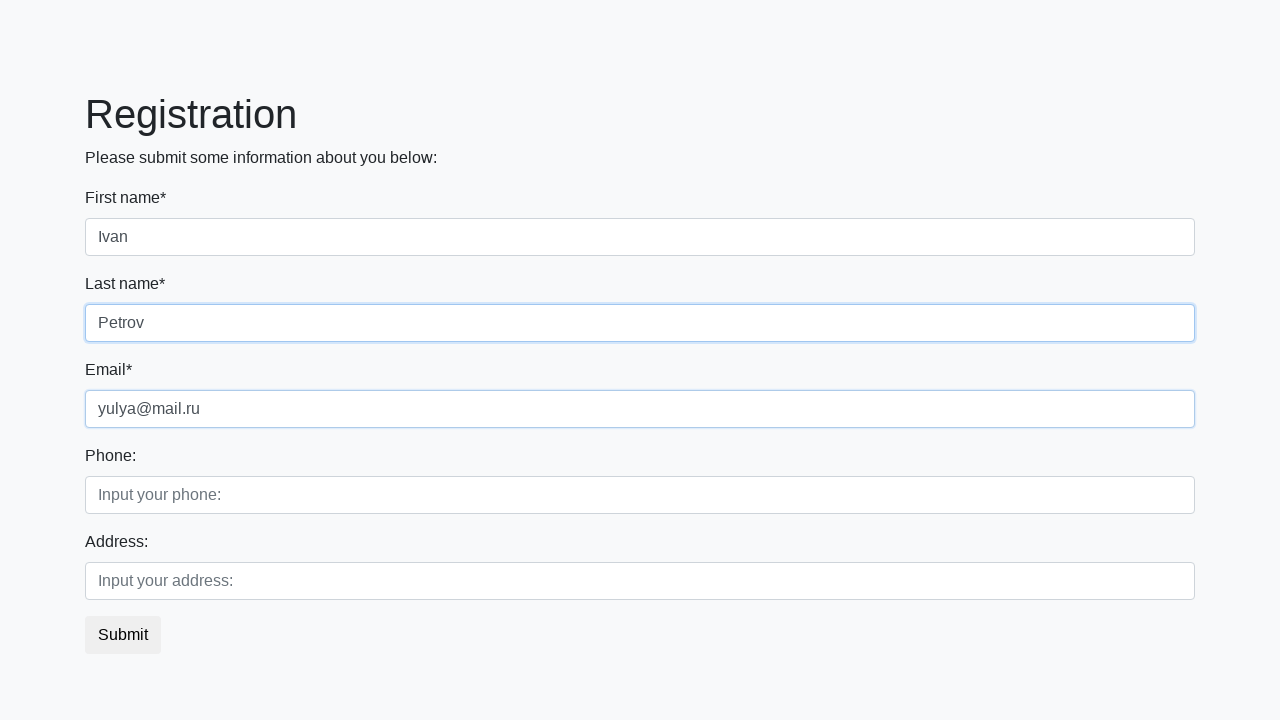

Clicked submit button to register at (123, 635) on button.btn
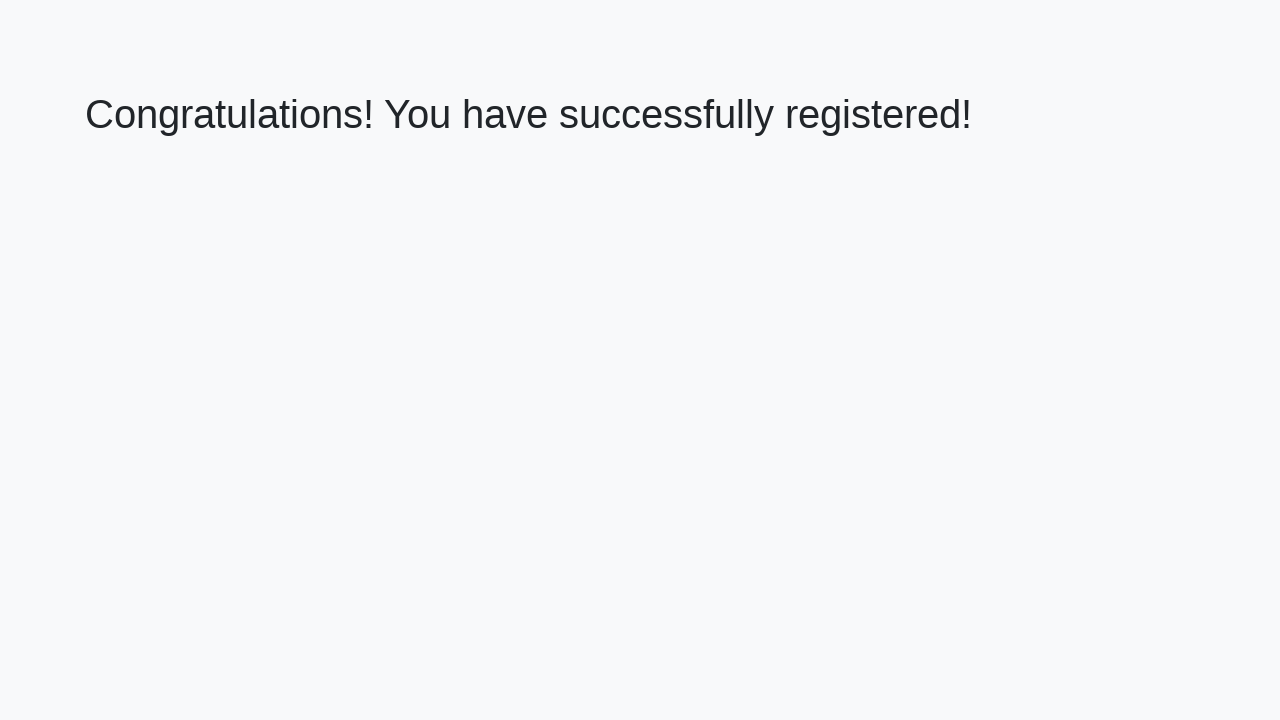

Registration form successfully submitted, success message appeared
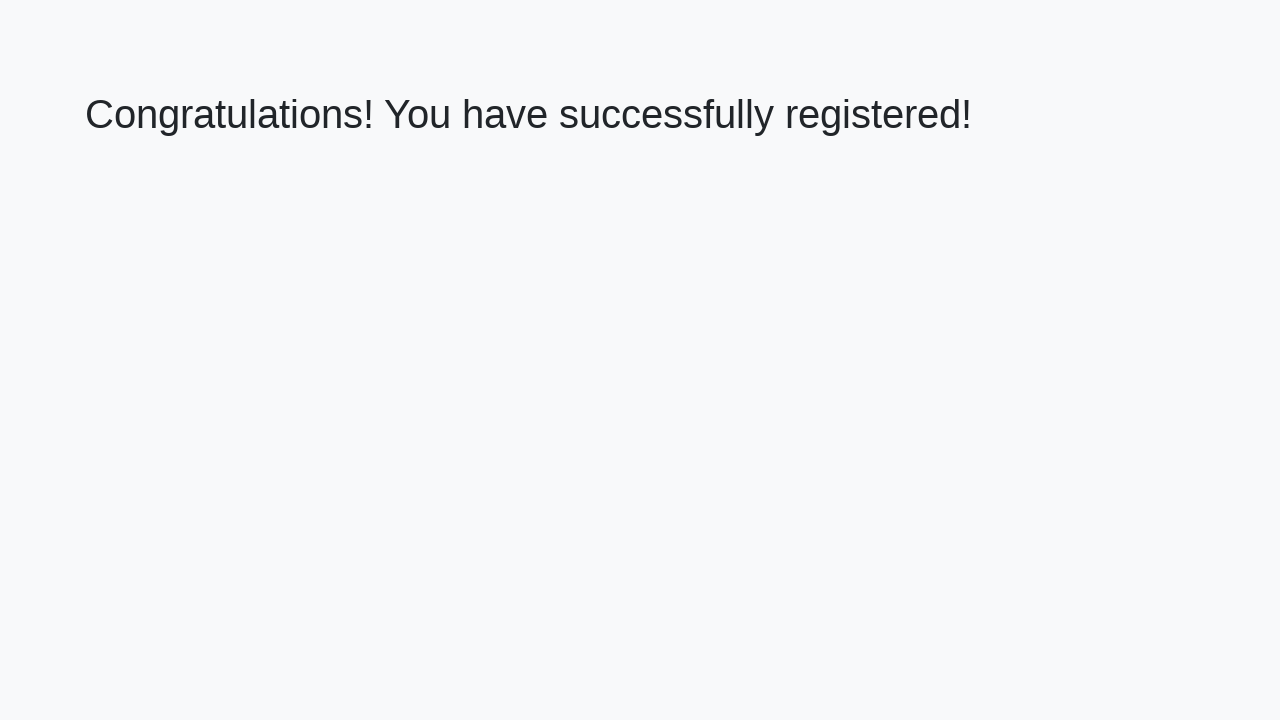

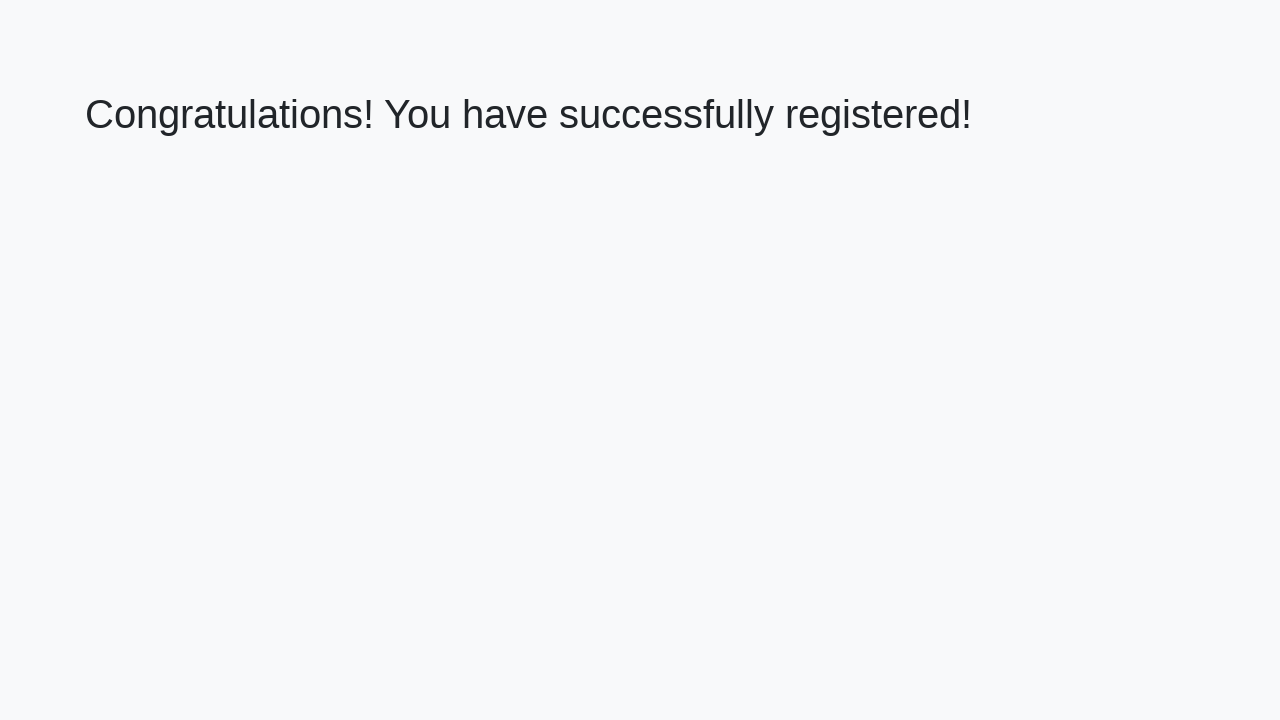